Tests that the registration form shows a captcha verification error when trying to register without completing reCaptcha

Starting URL: https://demoqa.com/

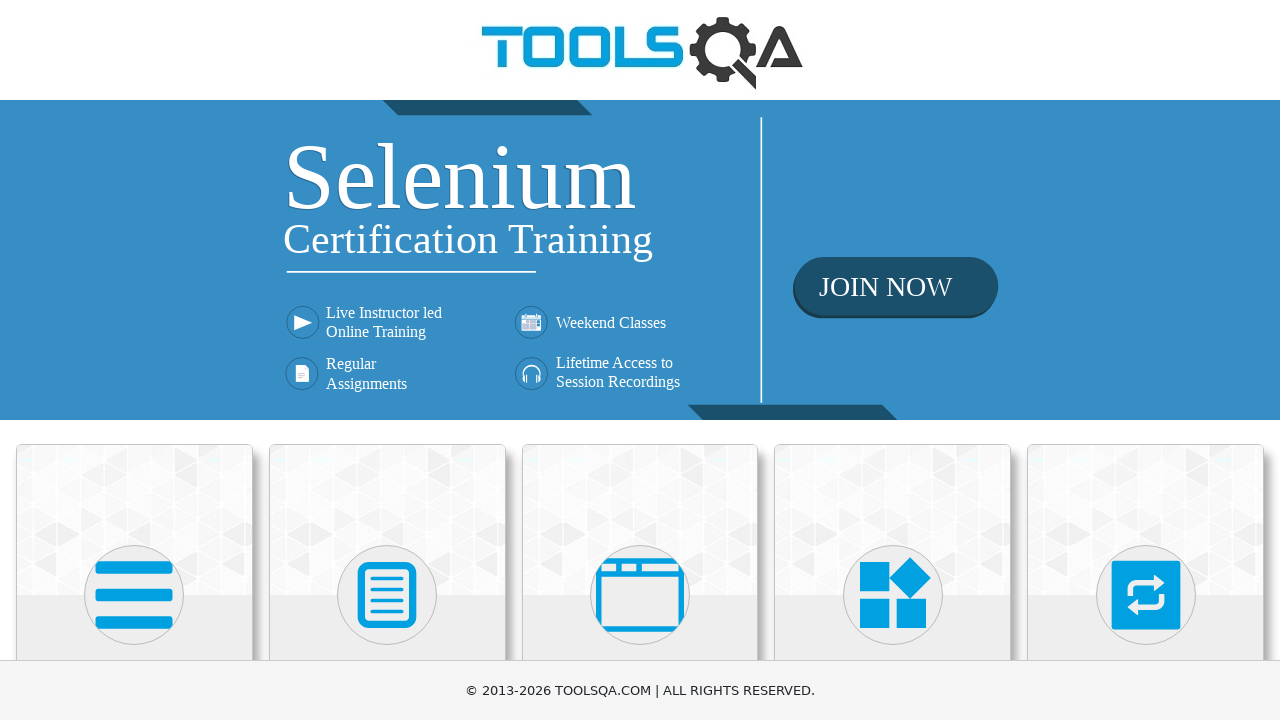

Clicked on Book Store Application card at (134, 461) on text=Book Store Application
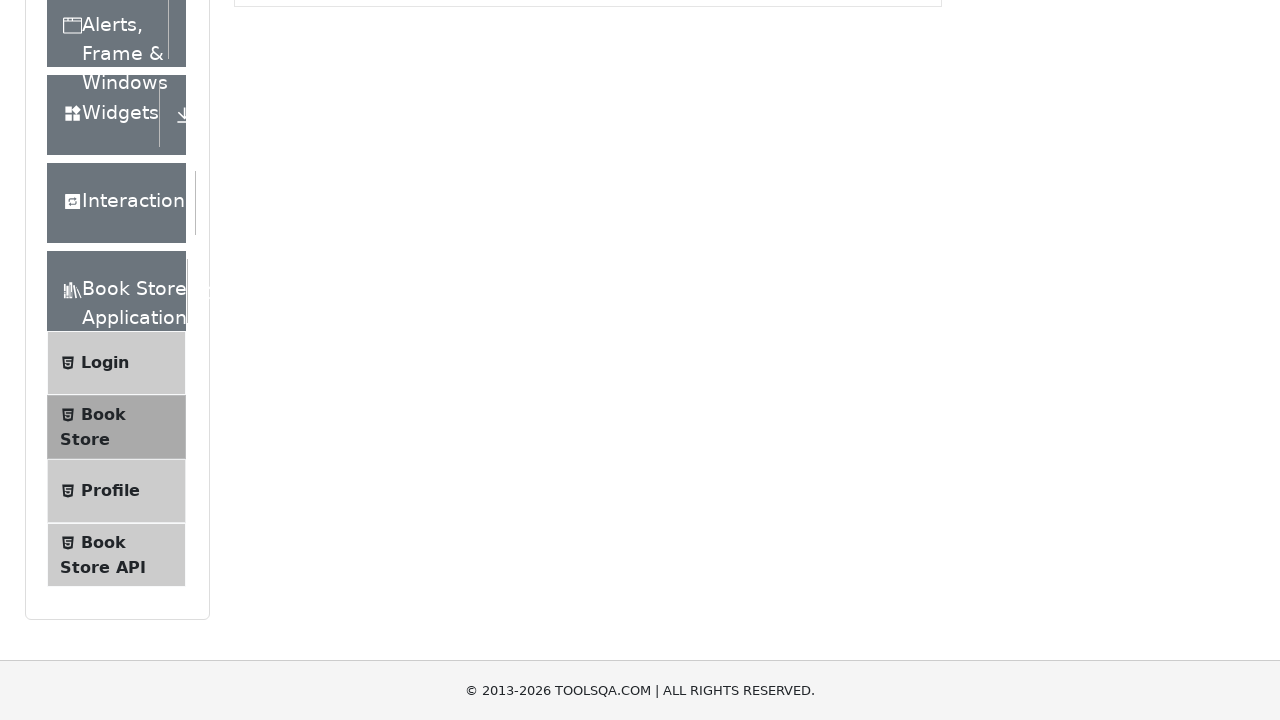

Clicked on Login menu item at (105, 132) on text=Login
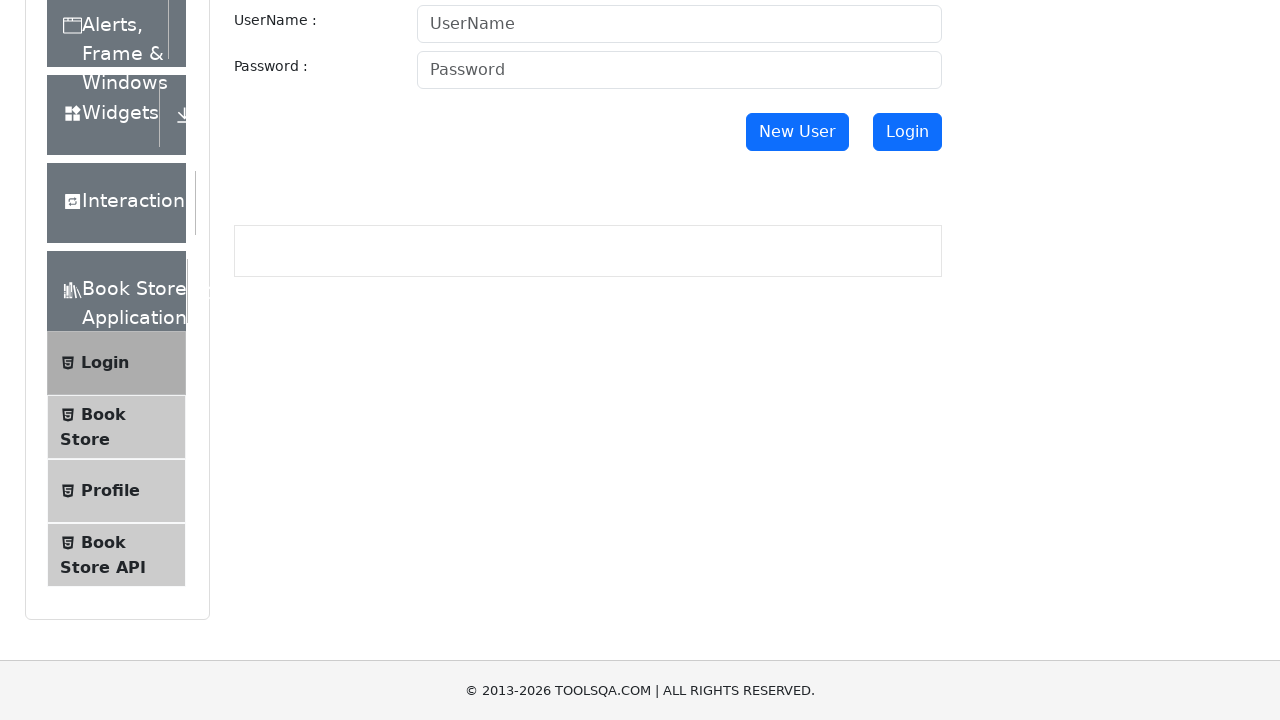

Clicked New User button at (797, 132) on #newUser
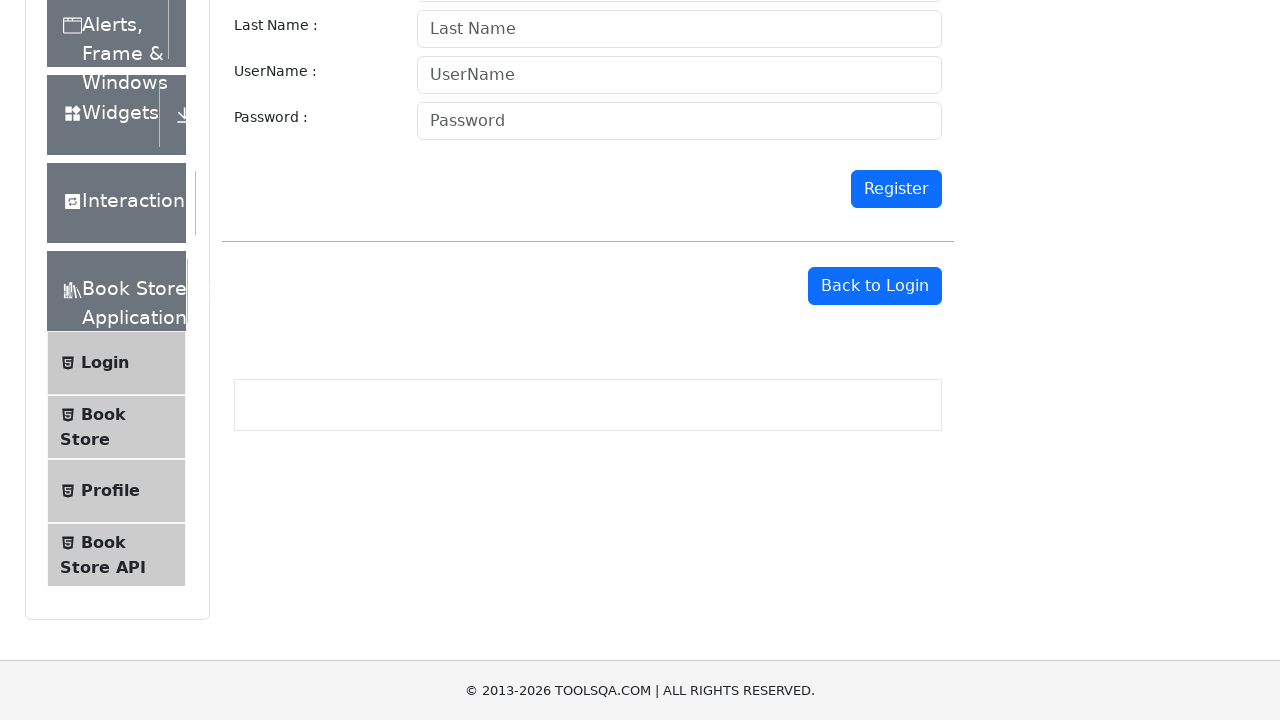

Filled first name field with 'Nikita' on #firstname
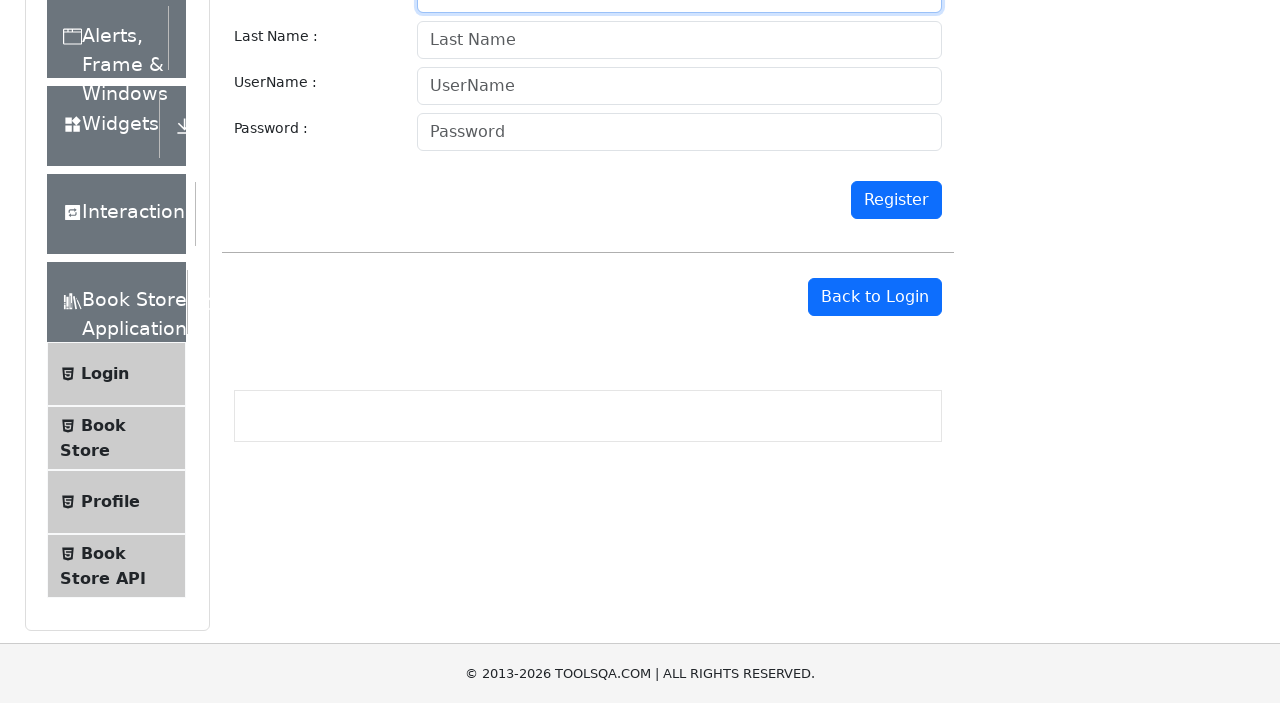

Filled last name field with 'Rachkov' on #lastname
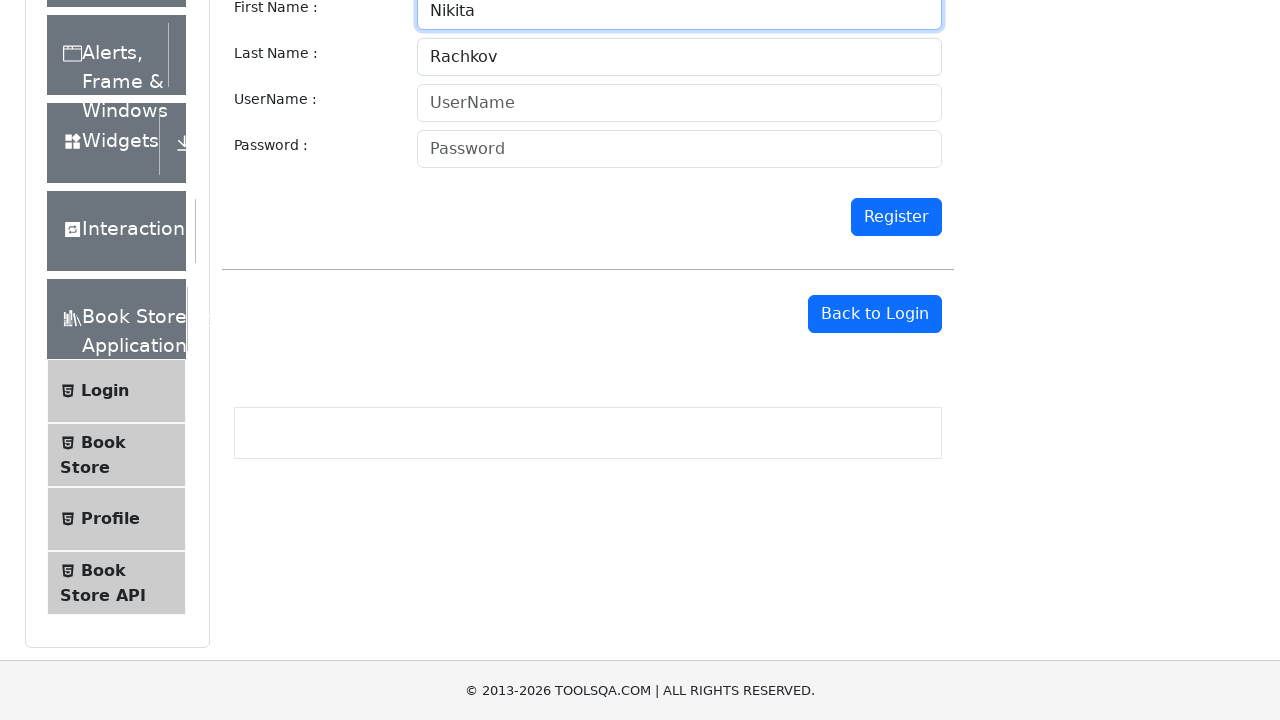

Filled username field with 'testuser_random847' on #userName
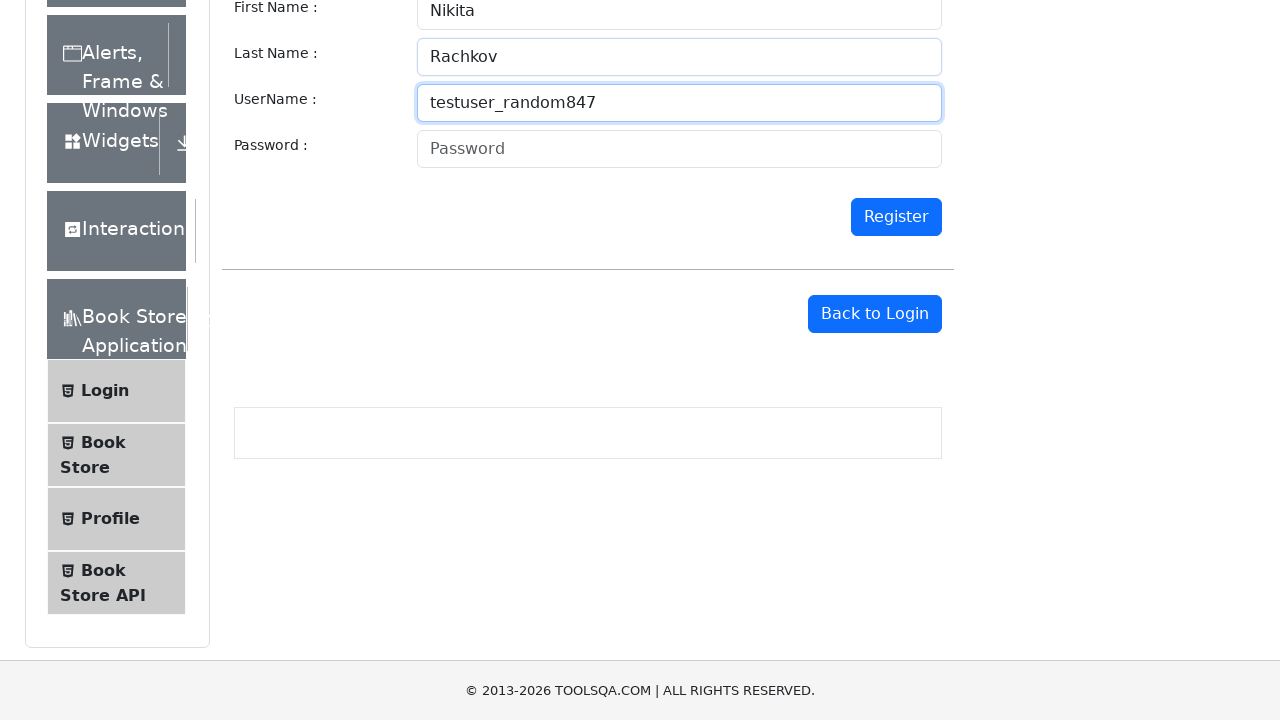

Filled password field with 'Test1234!' on #password
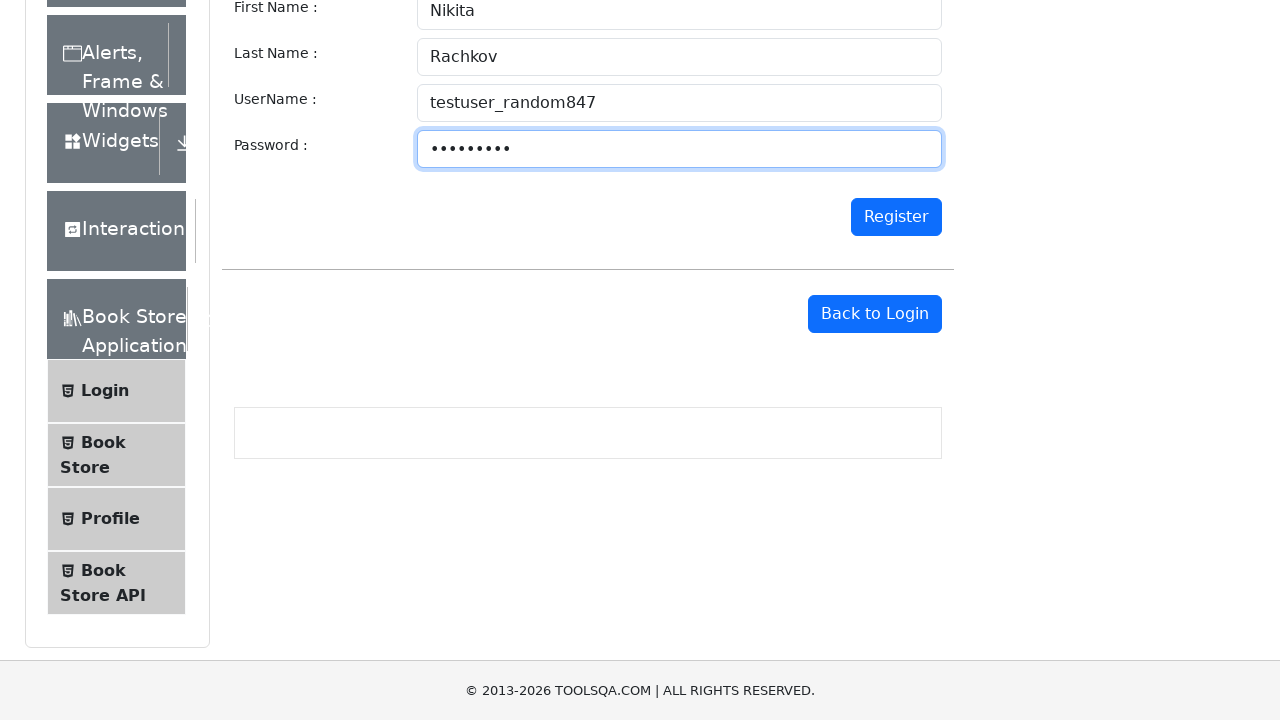

Clicked Register button without completing reCaptcha at (896, 217) on #register
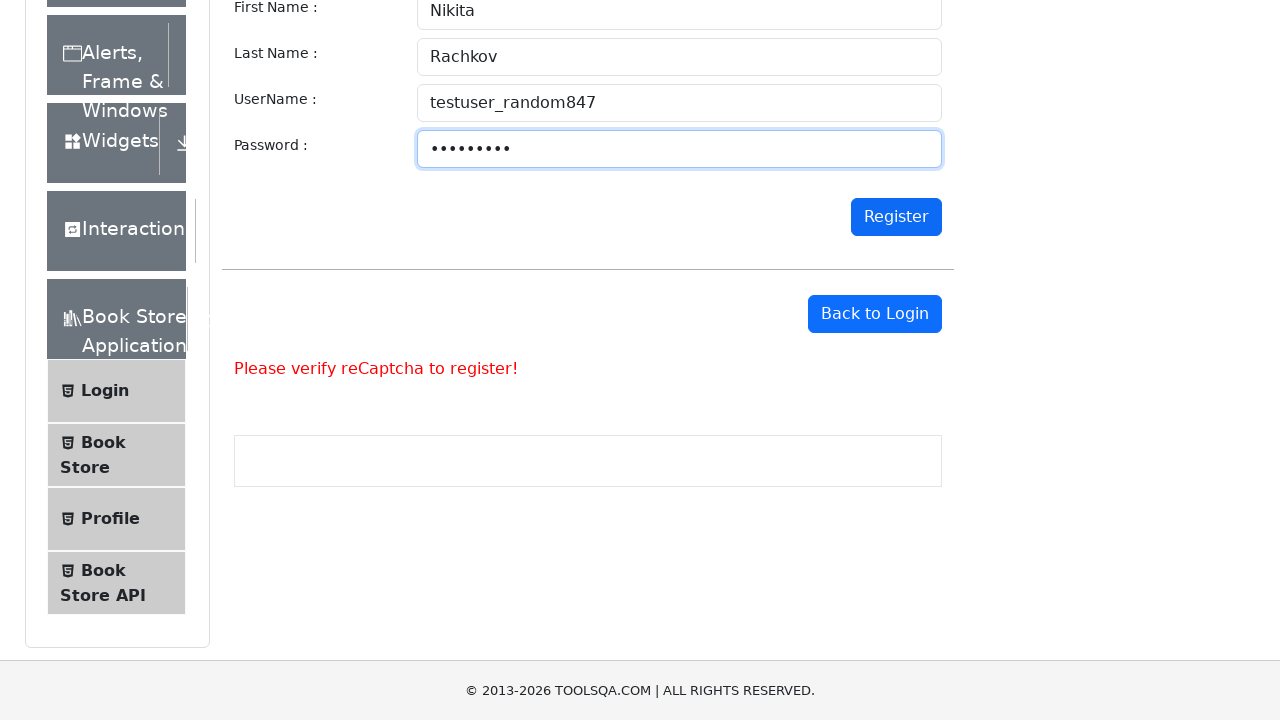

Captcha verification error message appeared
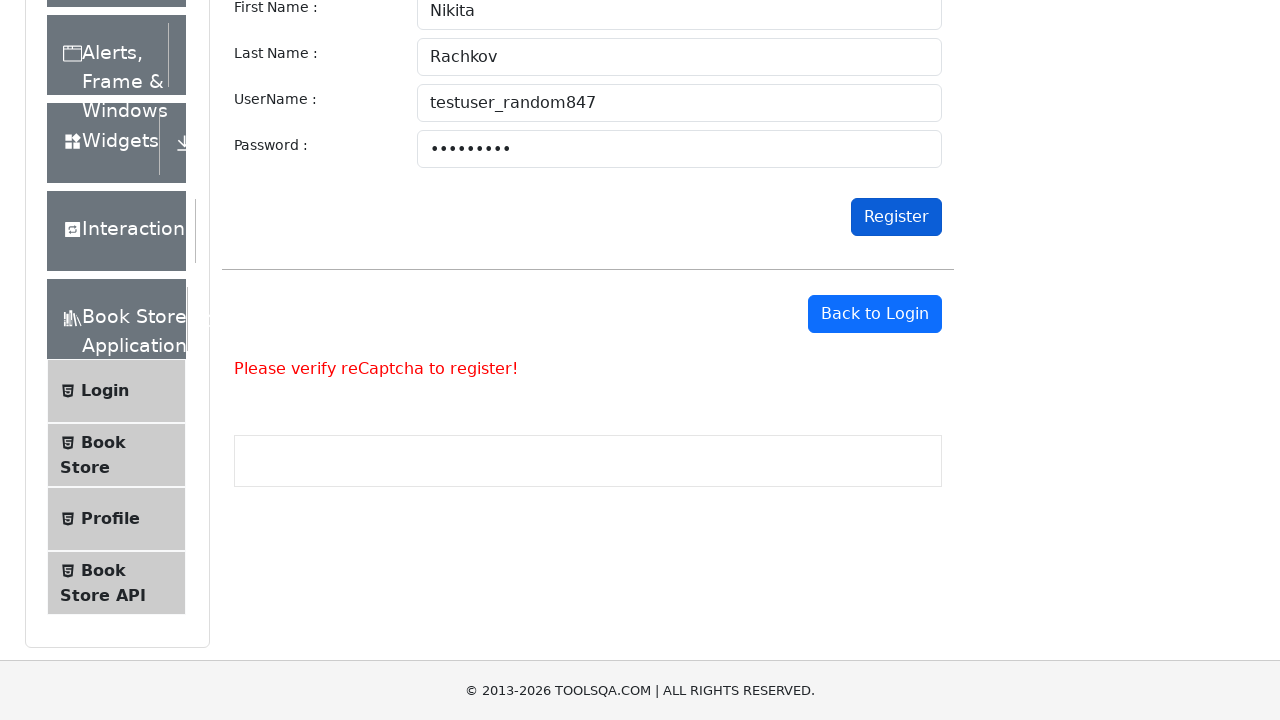

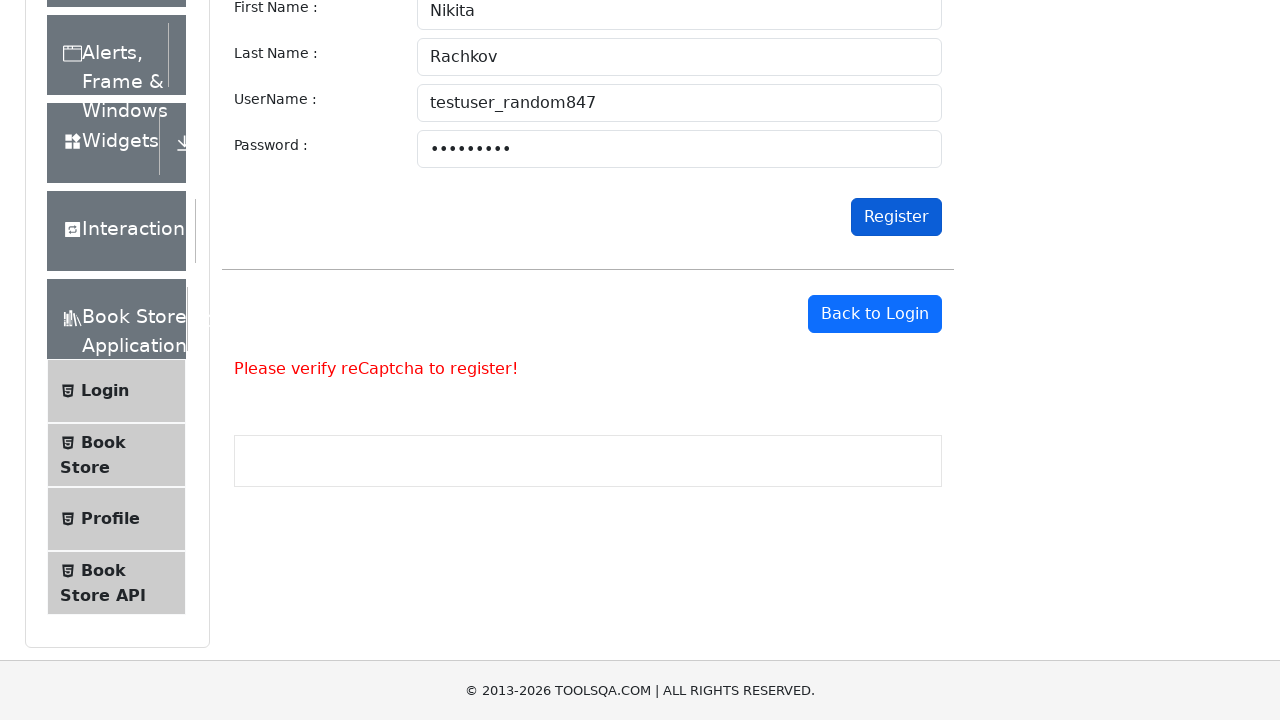